Navigates to a test automation practice blog page and fills in a name field using JavaScript executor

Starting URL: https://testautomationpractice.blogspot.com/

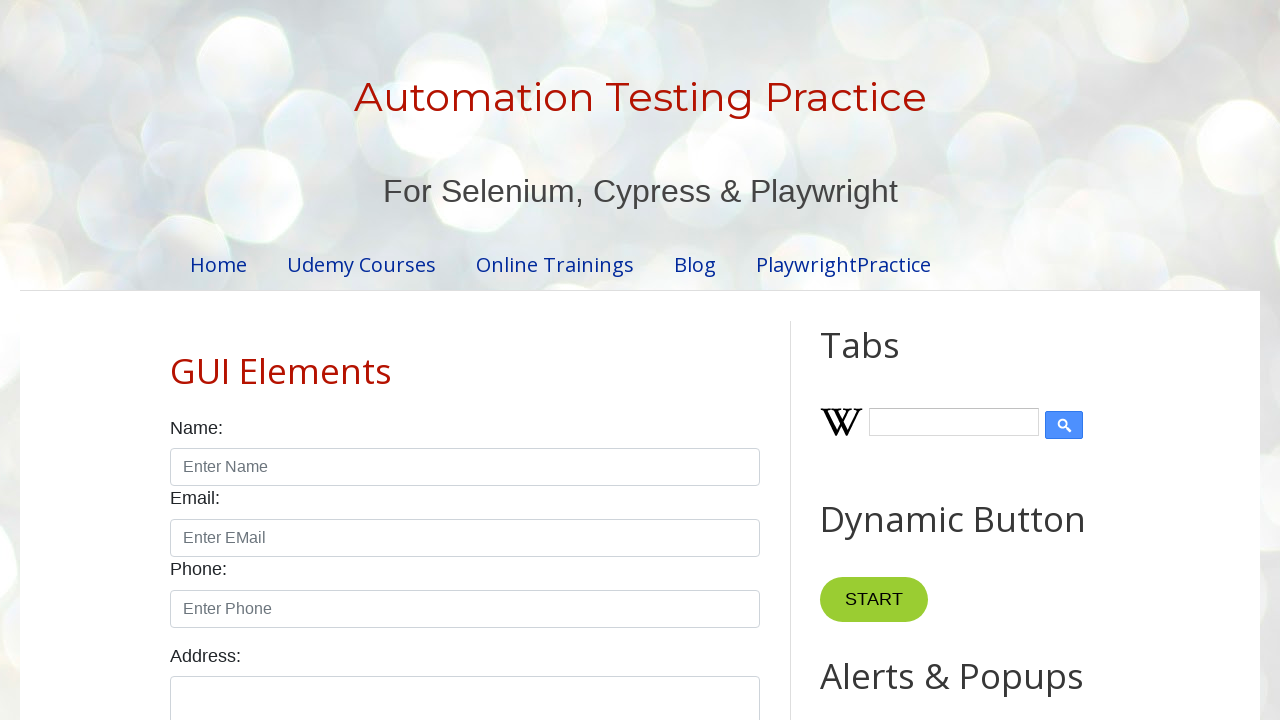

Navigated to test automation practice blog page
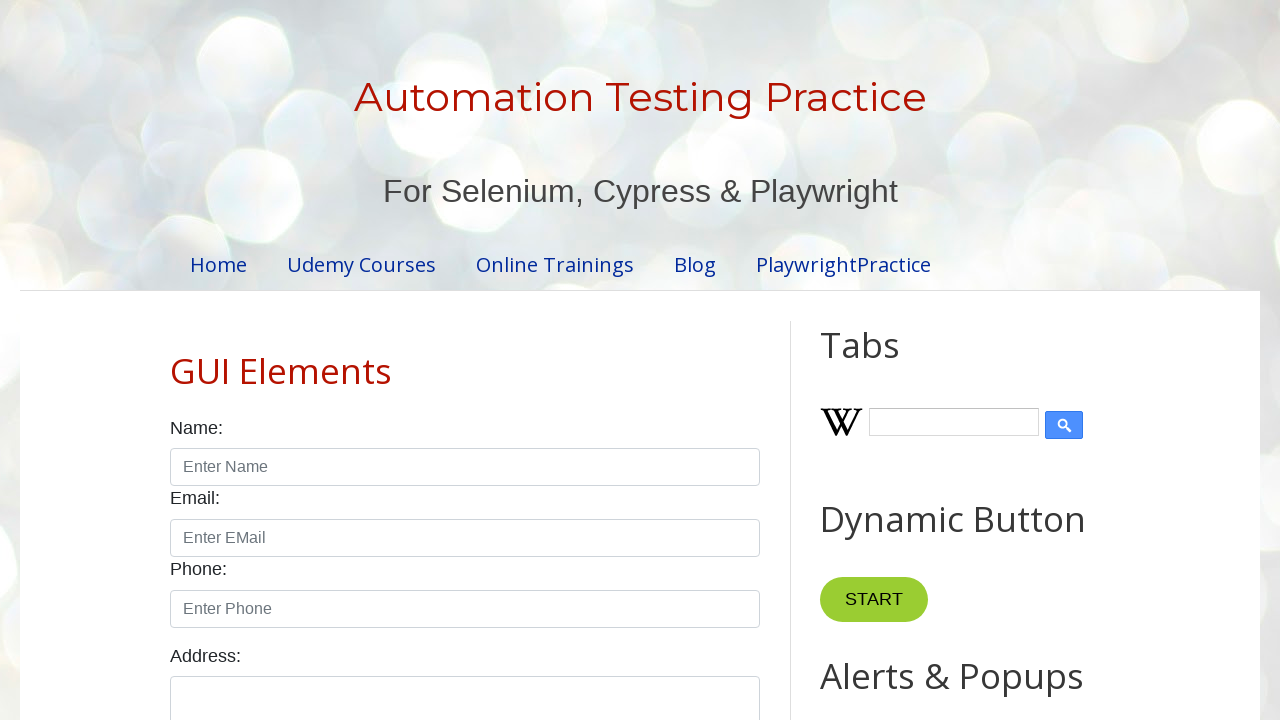

Filled name field with 'TestUser' on #name
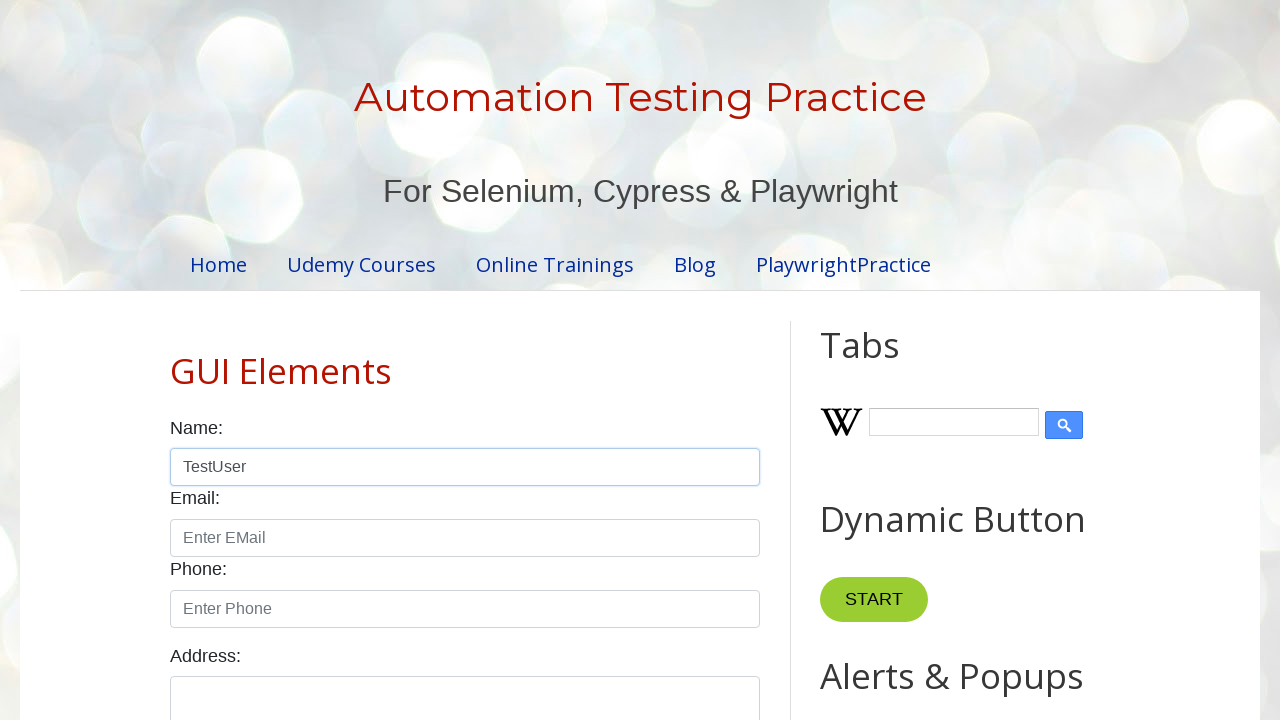

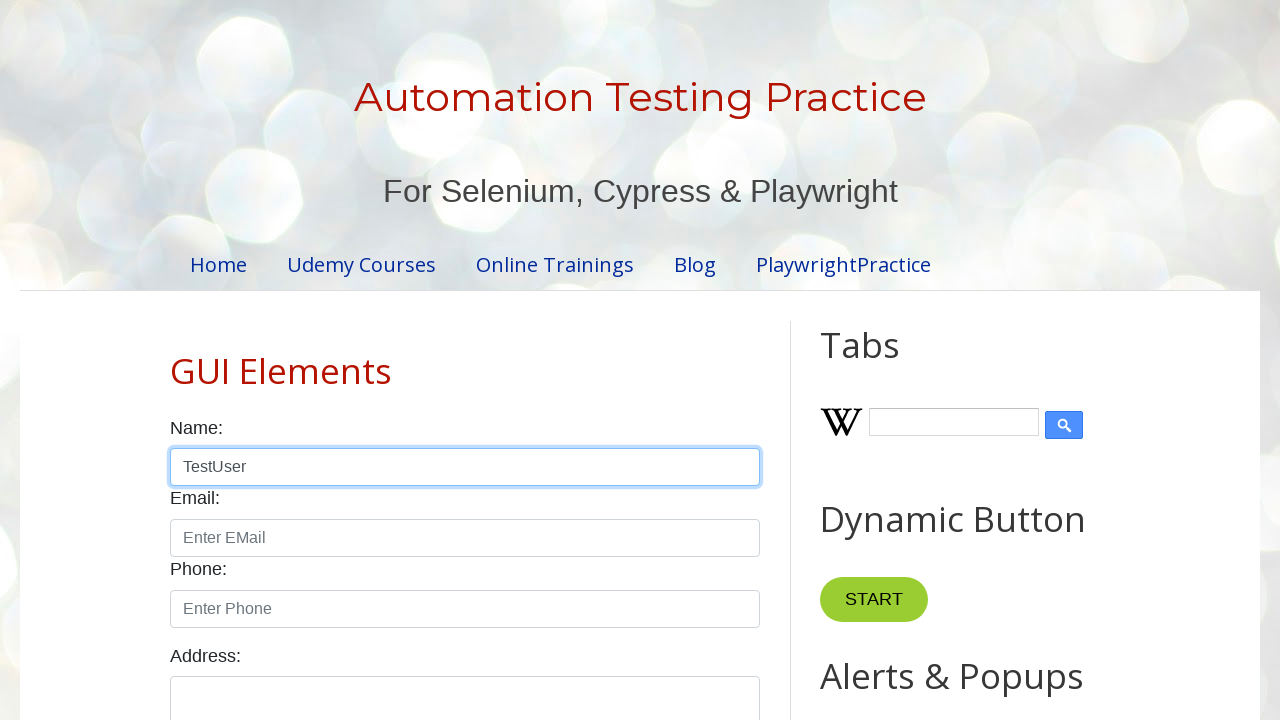